Tests dynamic controls on a page by clicking a checkbox, removing it, and enabling a text field

Starting URL: http://the-internet.herokuapp.com/dynamic_controls

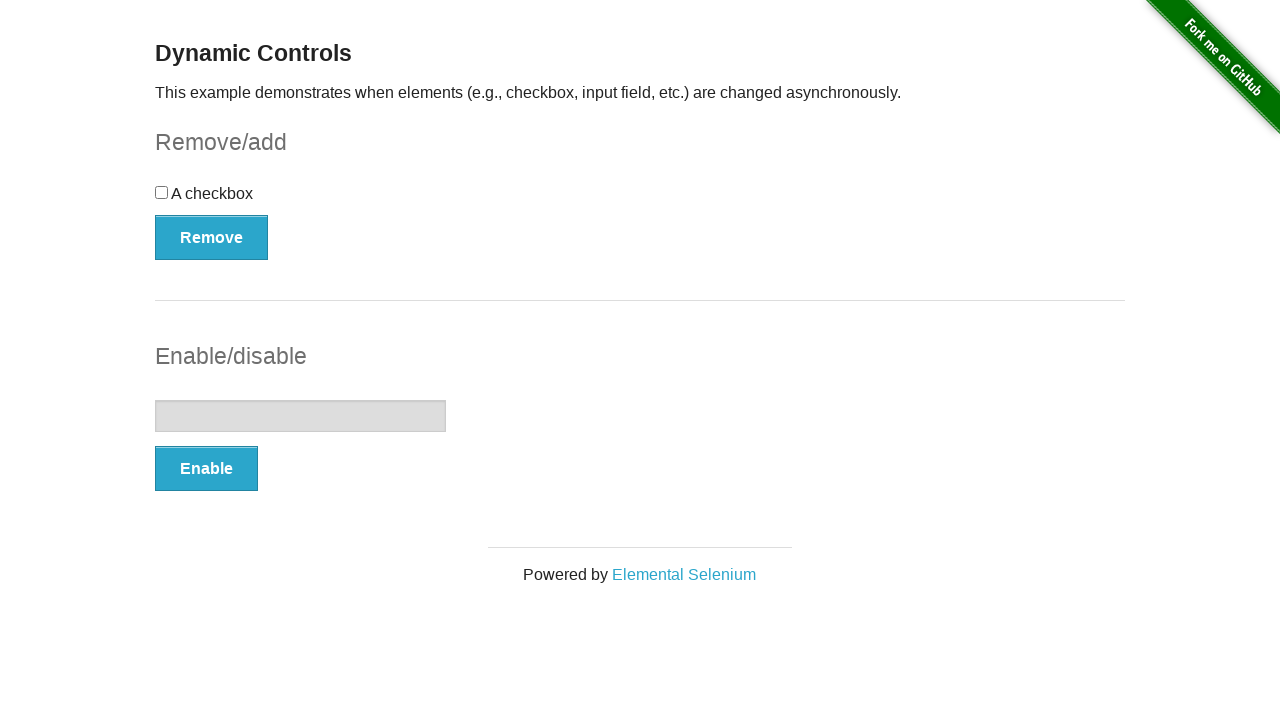

Clicked the checkbox at (162, 192) on input[type="checkbox"]
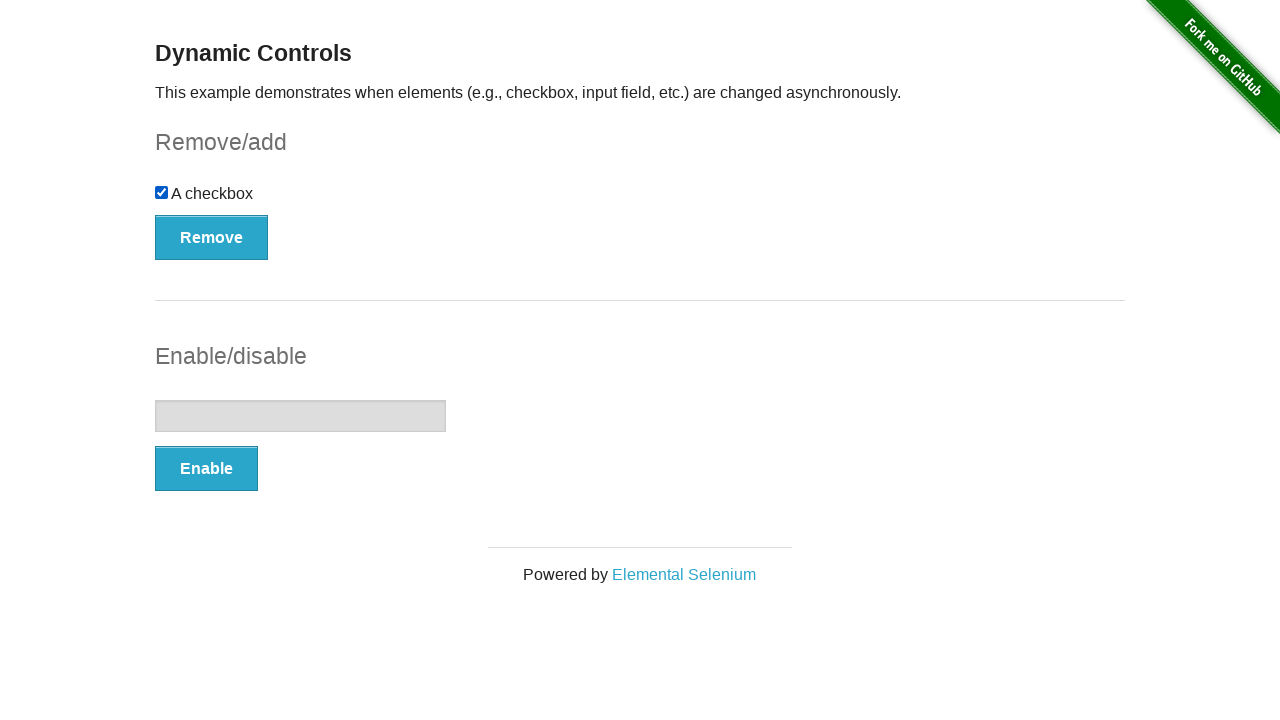

Clicked the Remove button at (212, 237) on button:has-text("Remove")
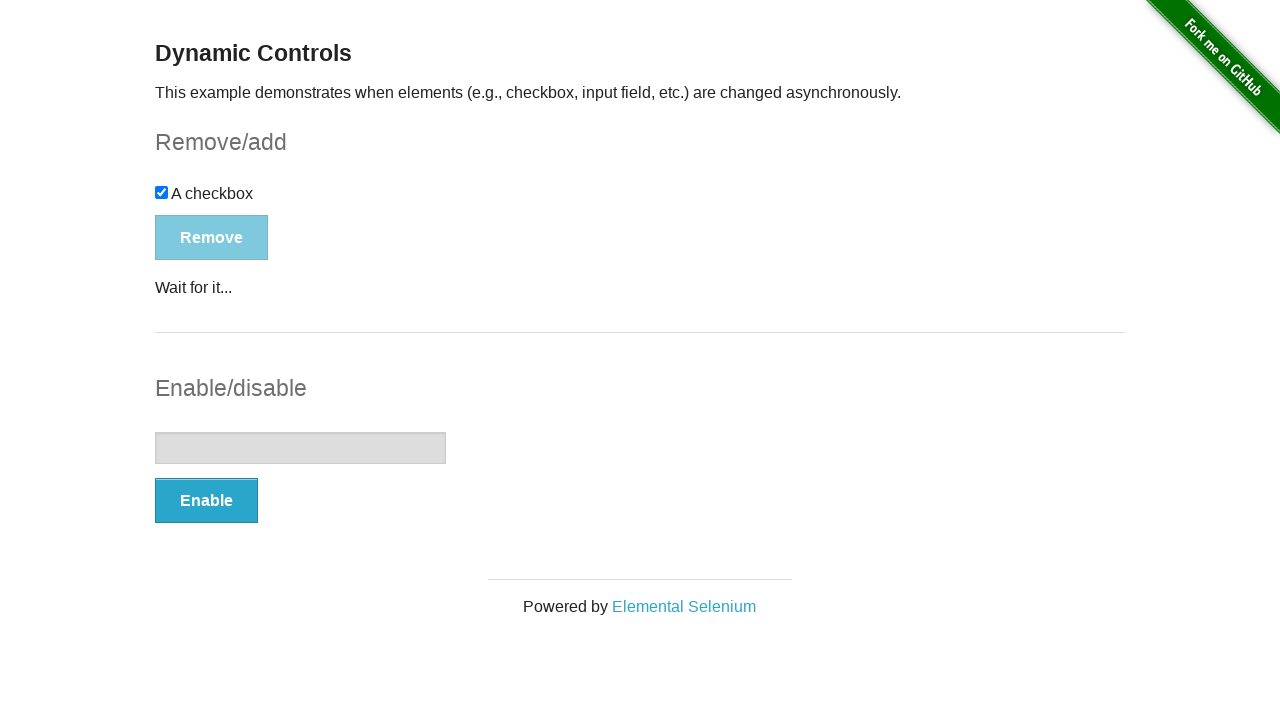

Success message appeared after removing checkbox
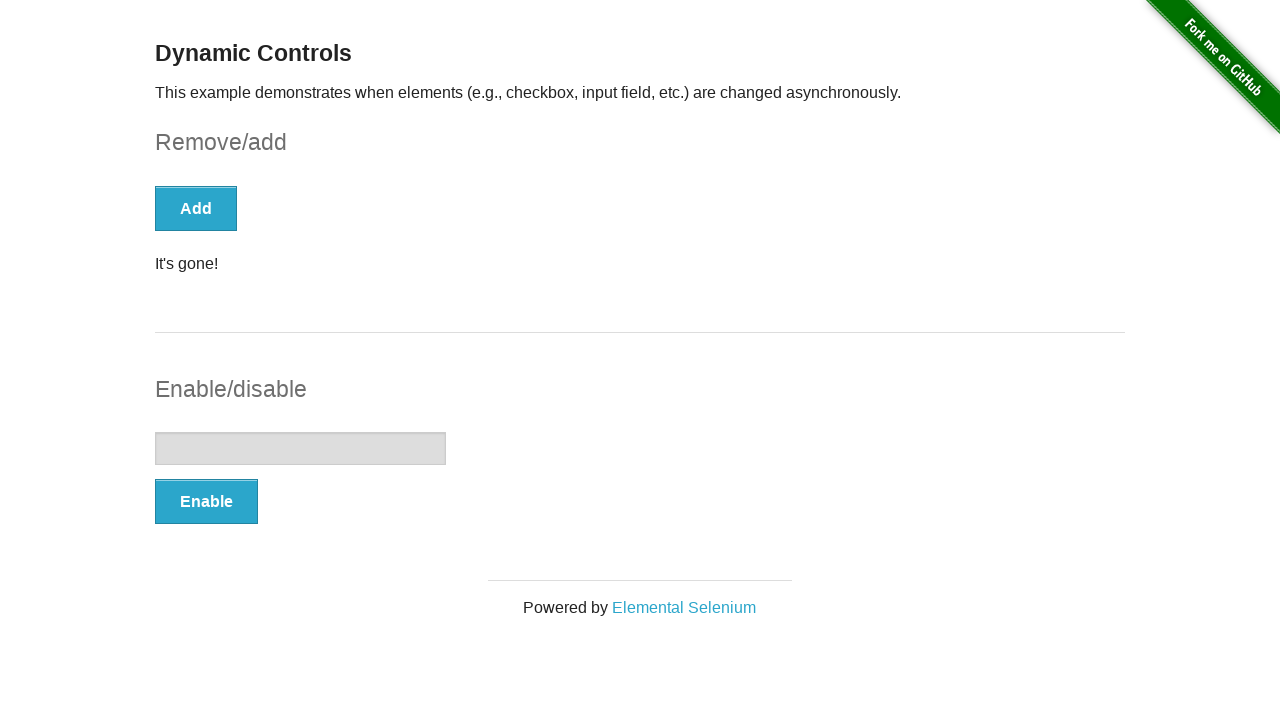

Clicked the Enable button at (206, 501) on button:has-text("Enable")
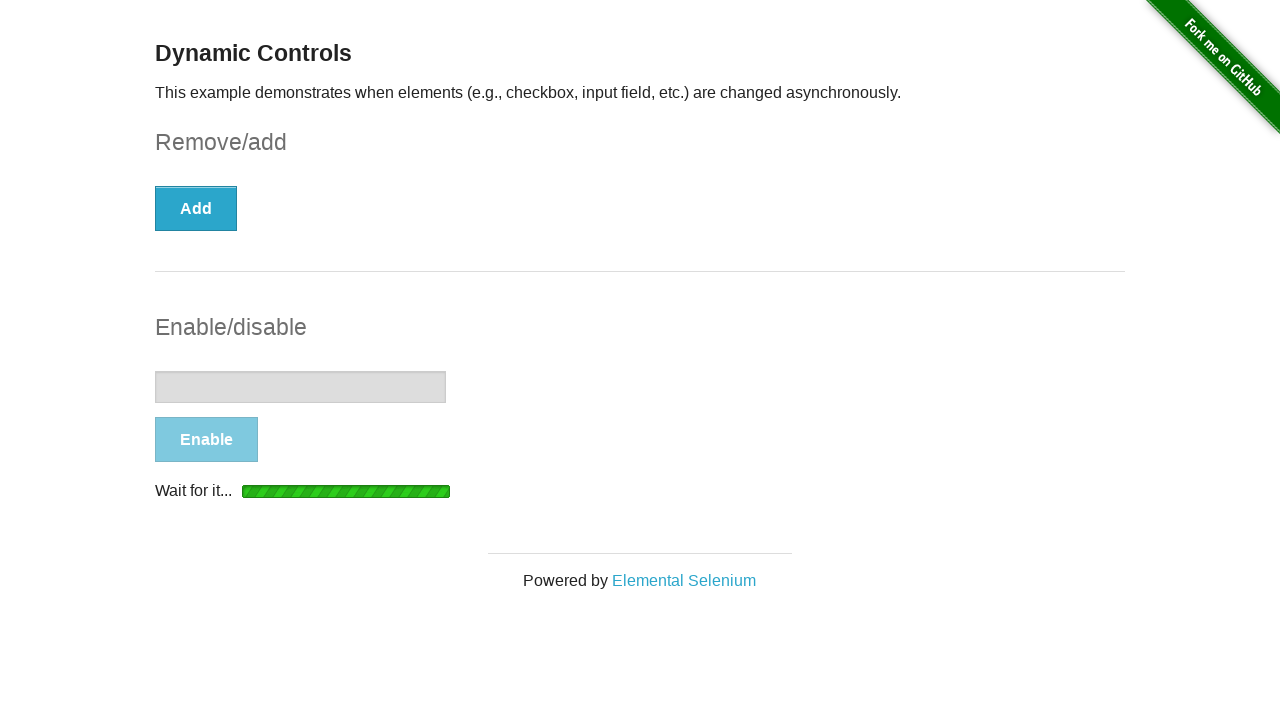

Text field enabled message appeared
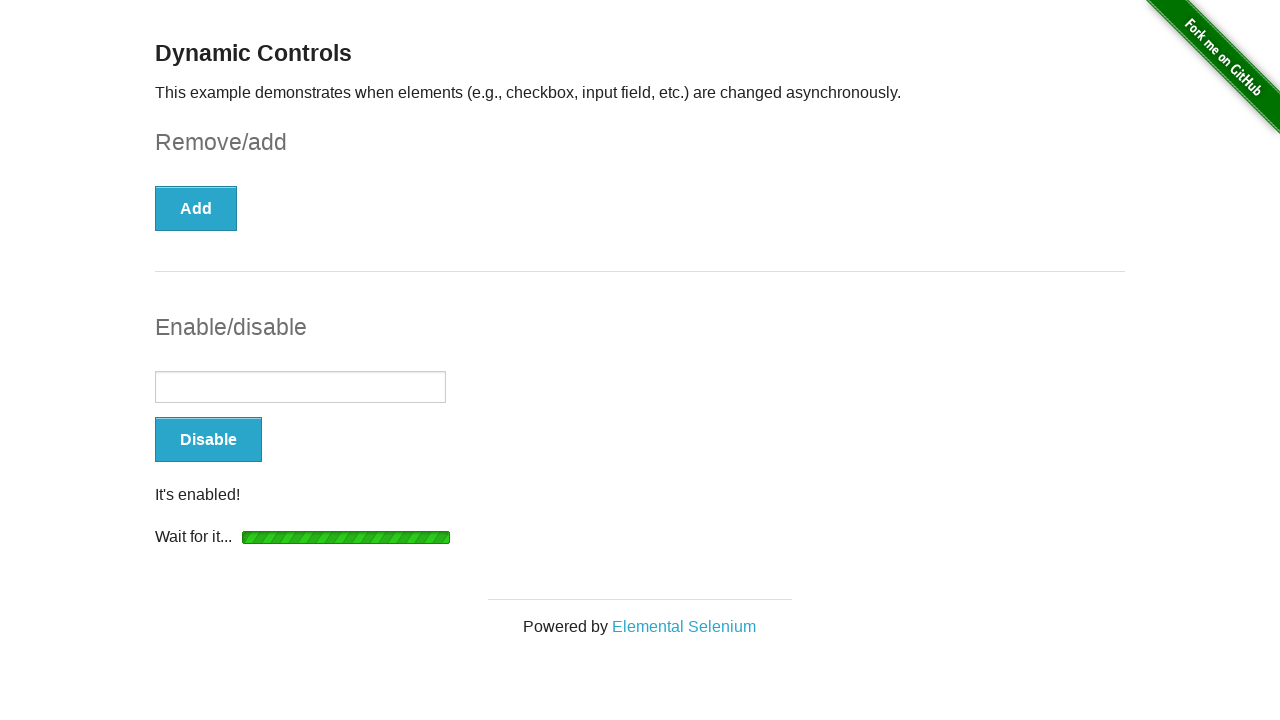

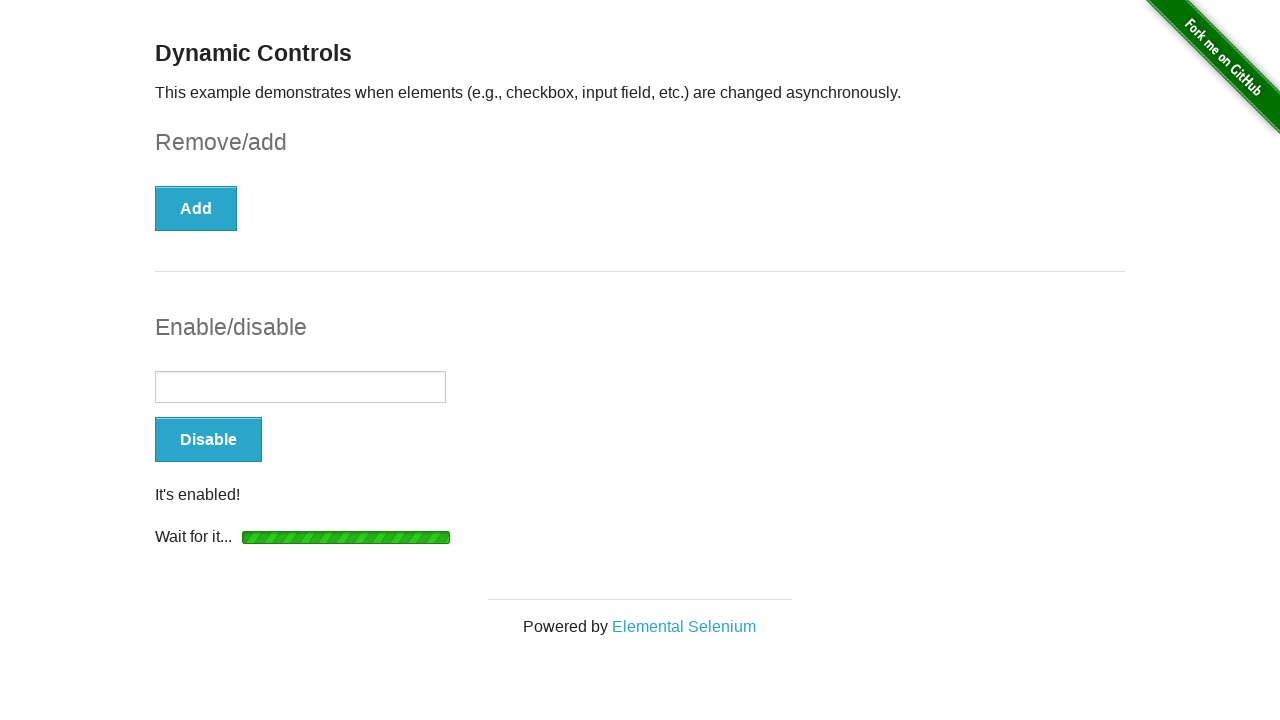